Tests the Agoda hotel booking calendar popup by selecting a check-in date that is 6 days from today

Starting URL: https://www.agoda.com/en-in/region/oyo-state-ng.html?site_id=1891440&tag=efcf8aea-bf23-42bd-a1a6-8ca4b3f922d7

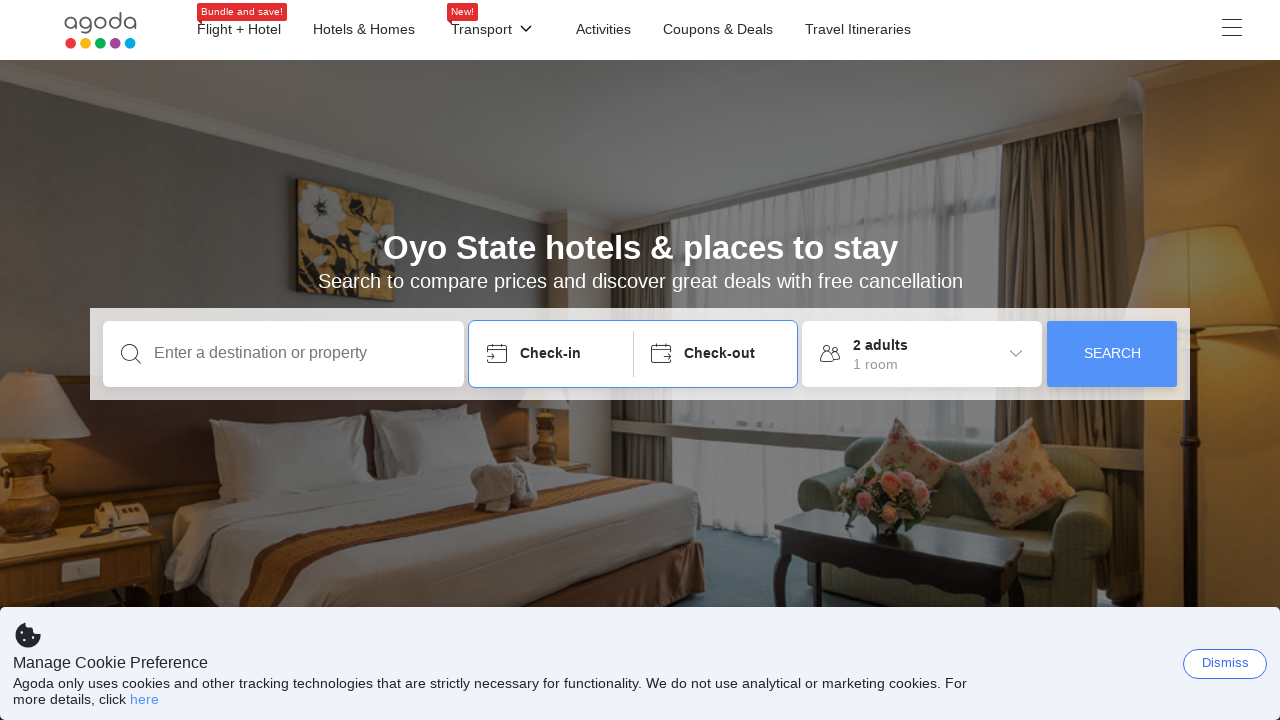

Clicked check-in date box to open calendar popup at (551, 354) on div[data-element-name='check-in-box']
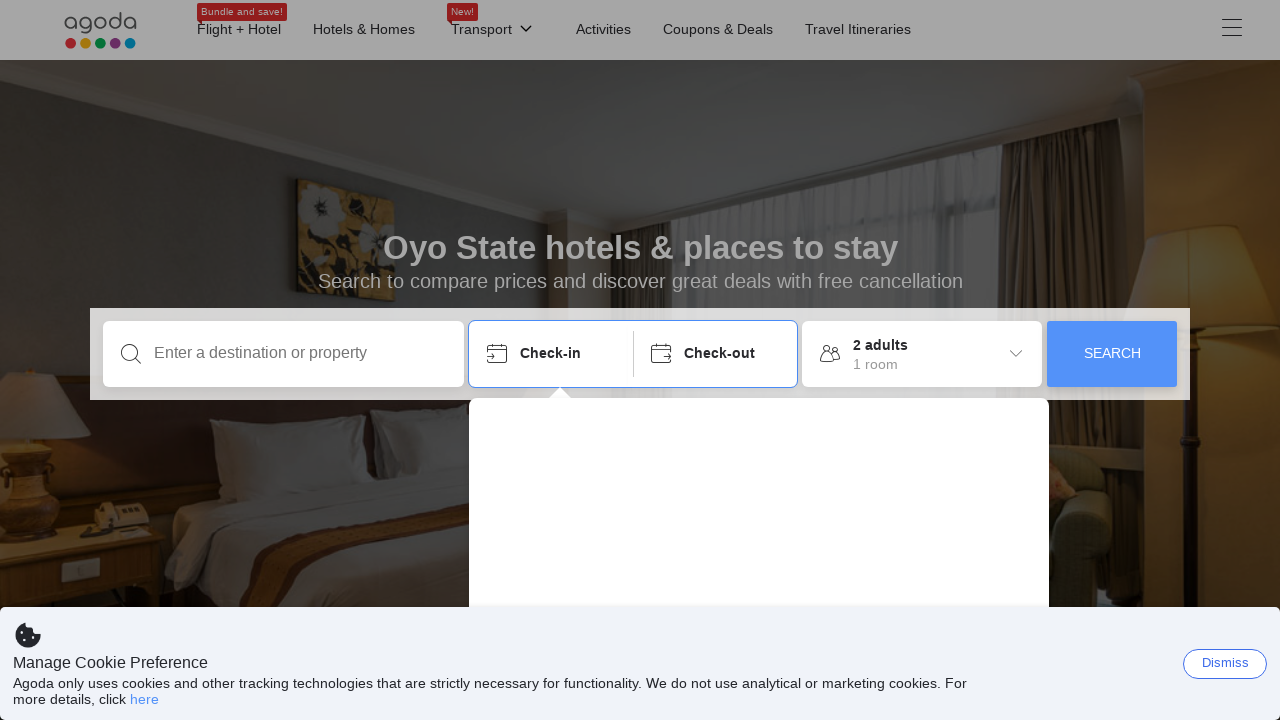

Waited 2 seconds for calendar to load
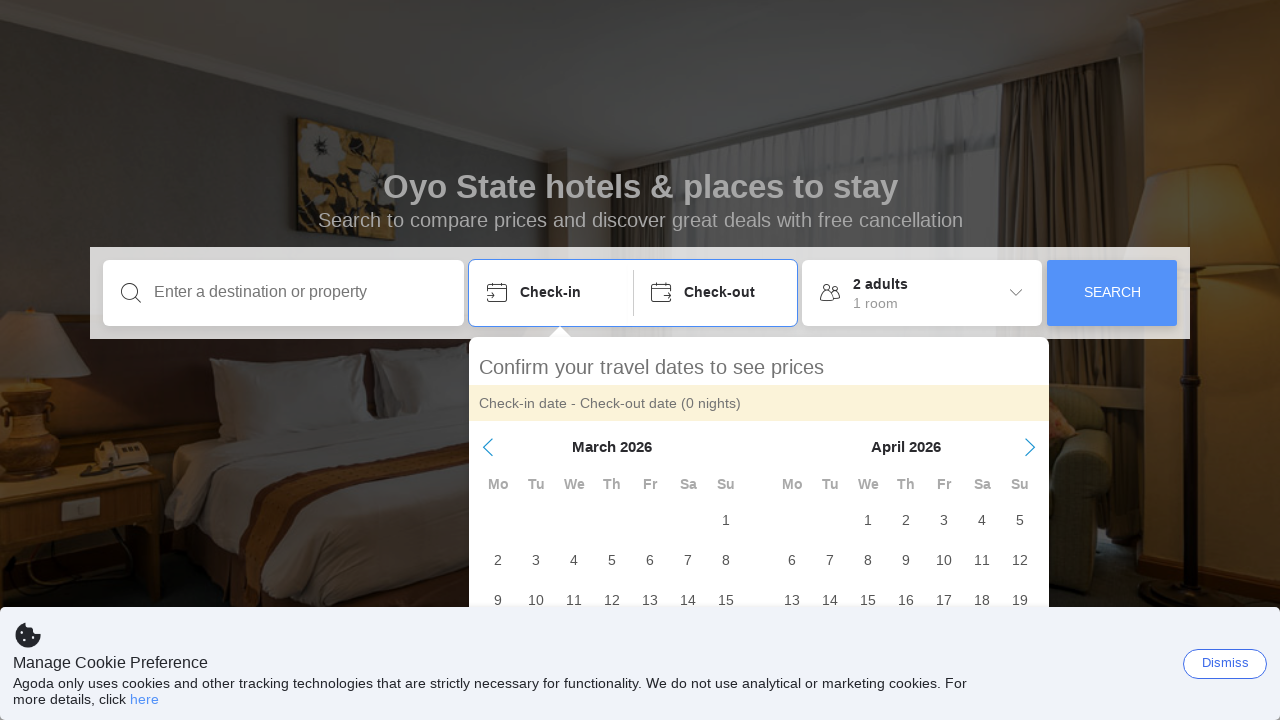

Scrolled down 150 pixels to view calendar better
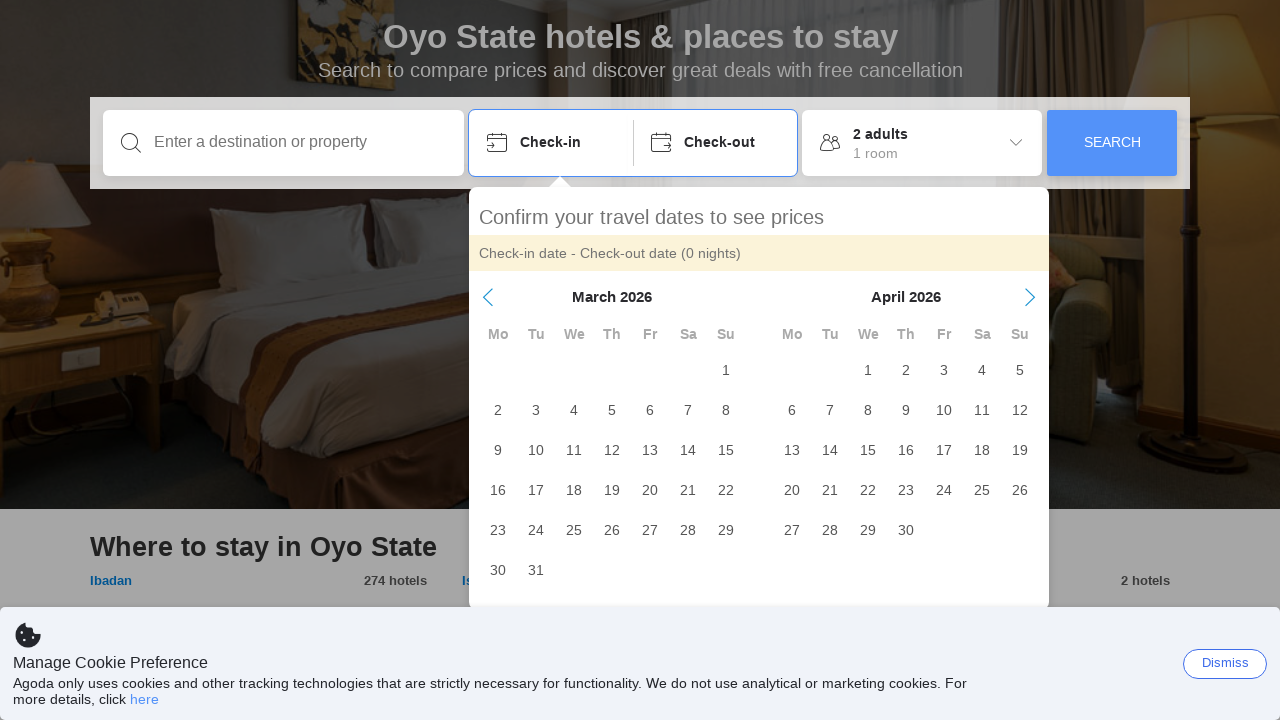

Selected check-in date: 3 March 2026 at (536, 410) on //div[text()='March 2026']/../..//span[text()='3']
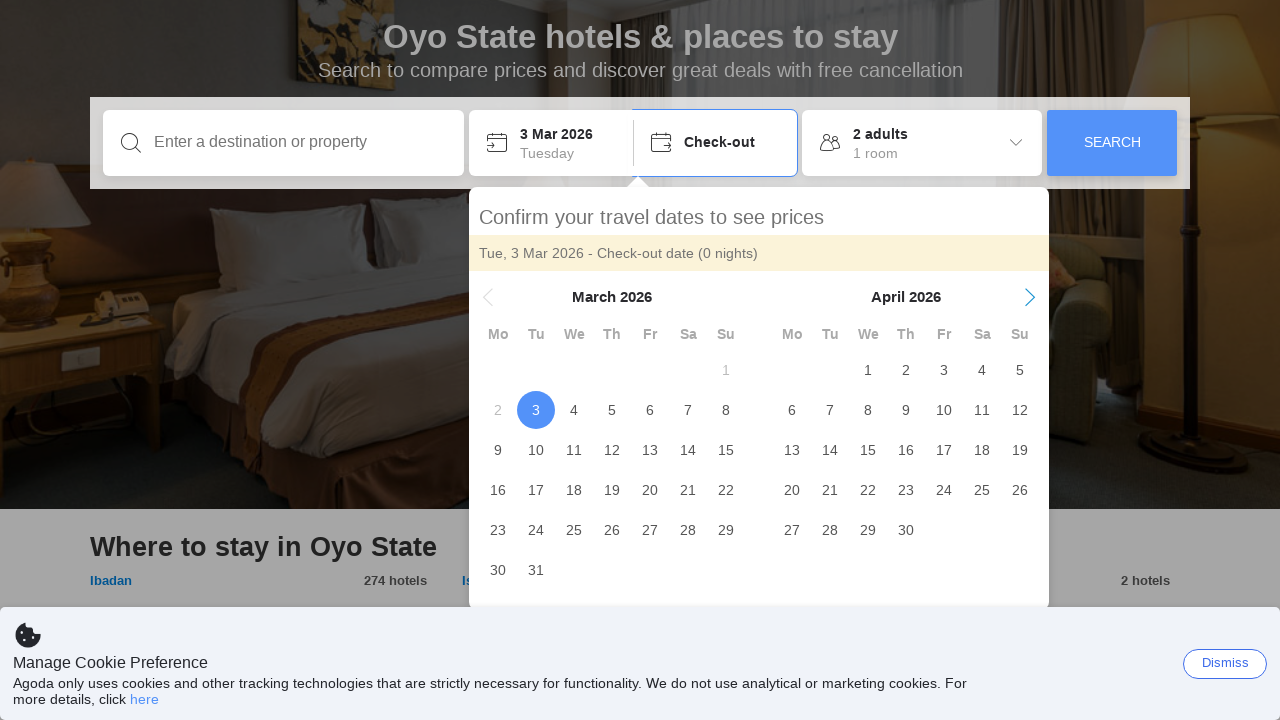

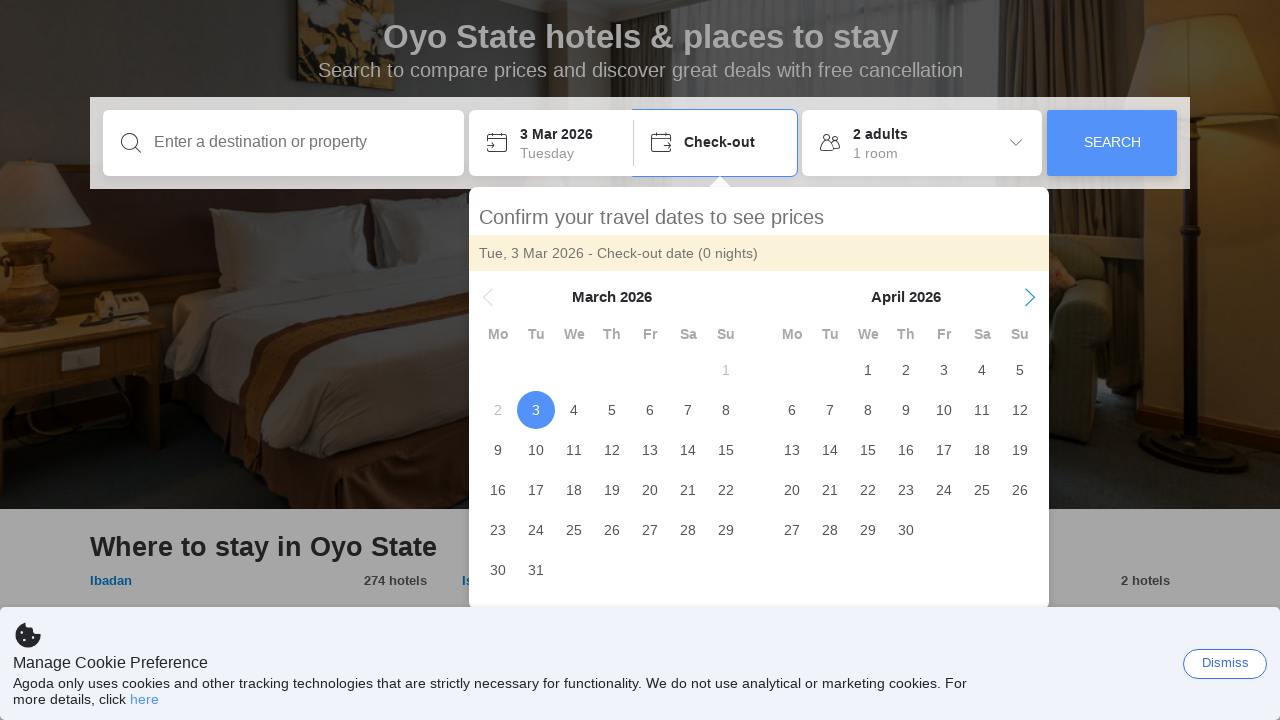